Simple navigation test that visits YouTube and then navigates to Office.com

Starting URL: https://www.youtube.com/

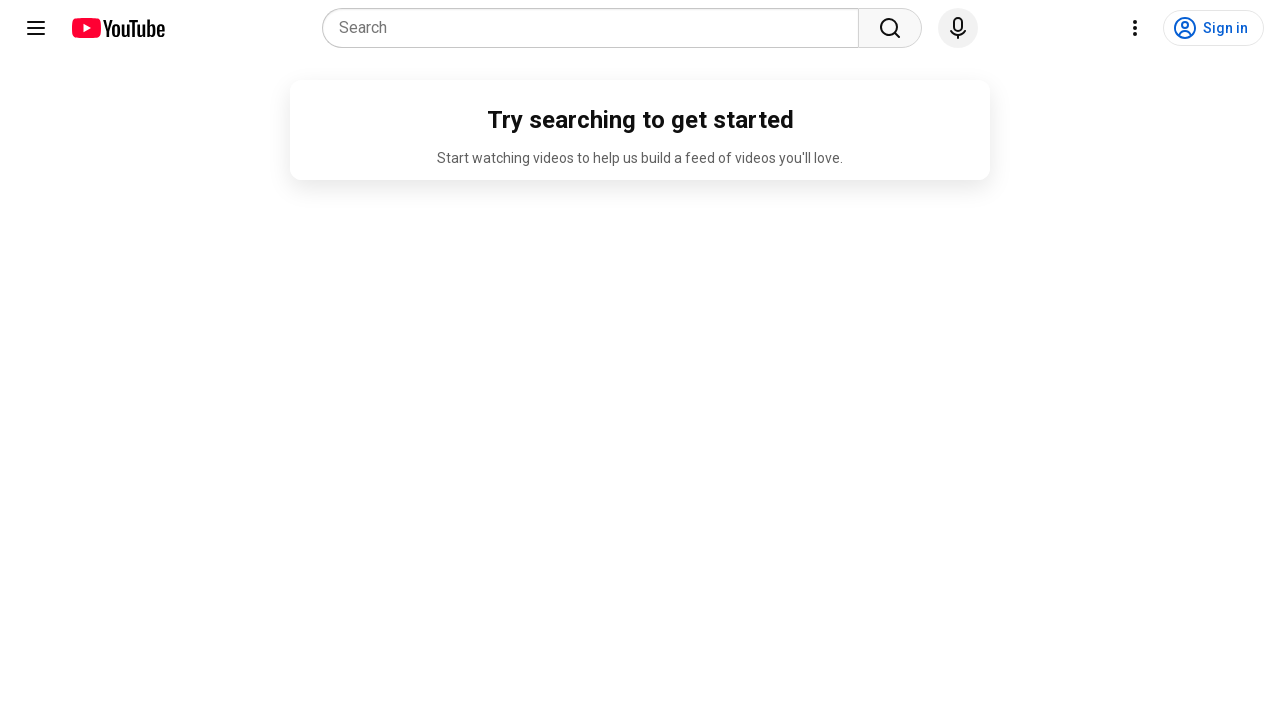

Navigated from YouTube to Office.com
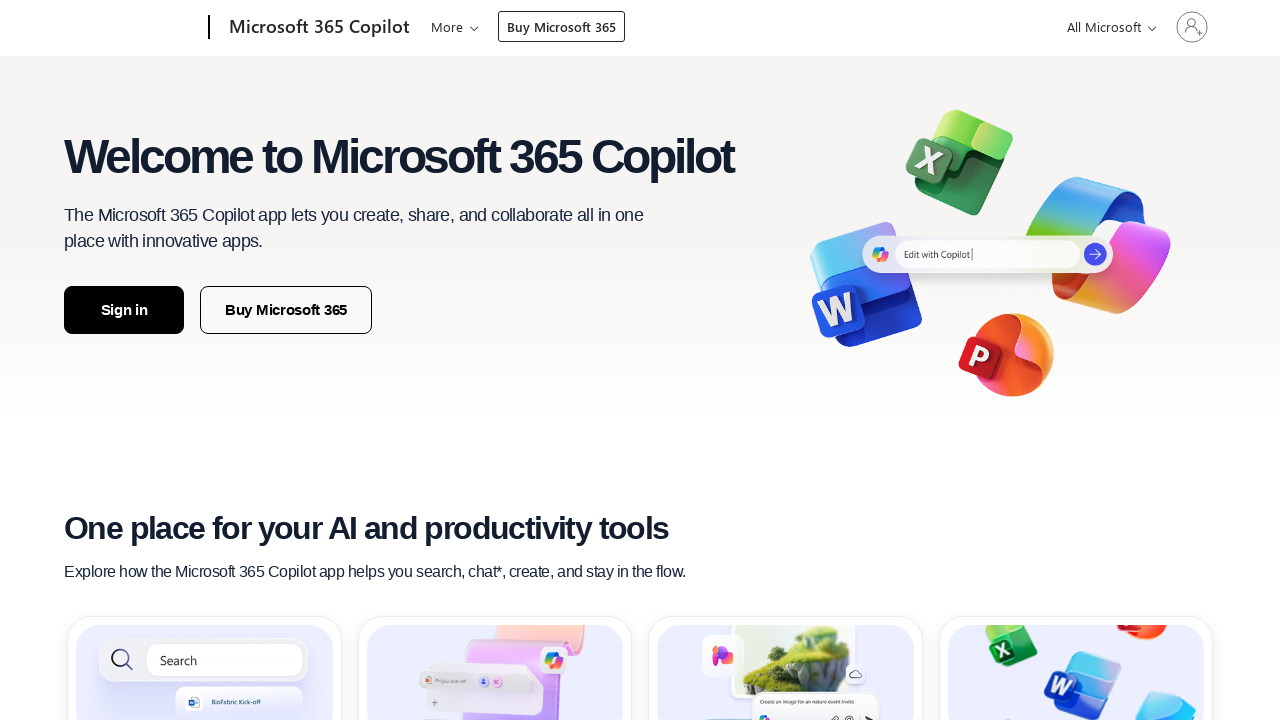

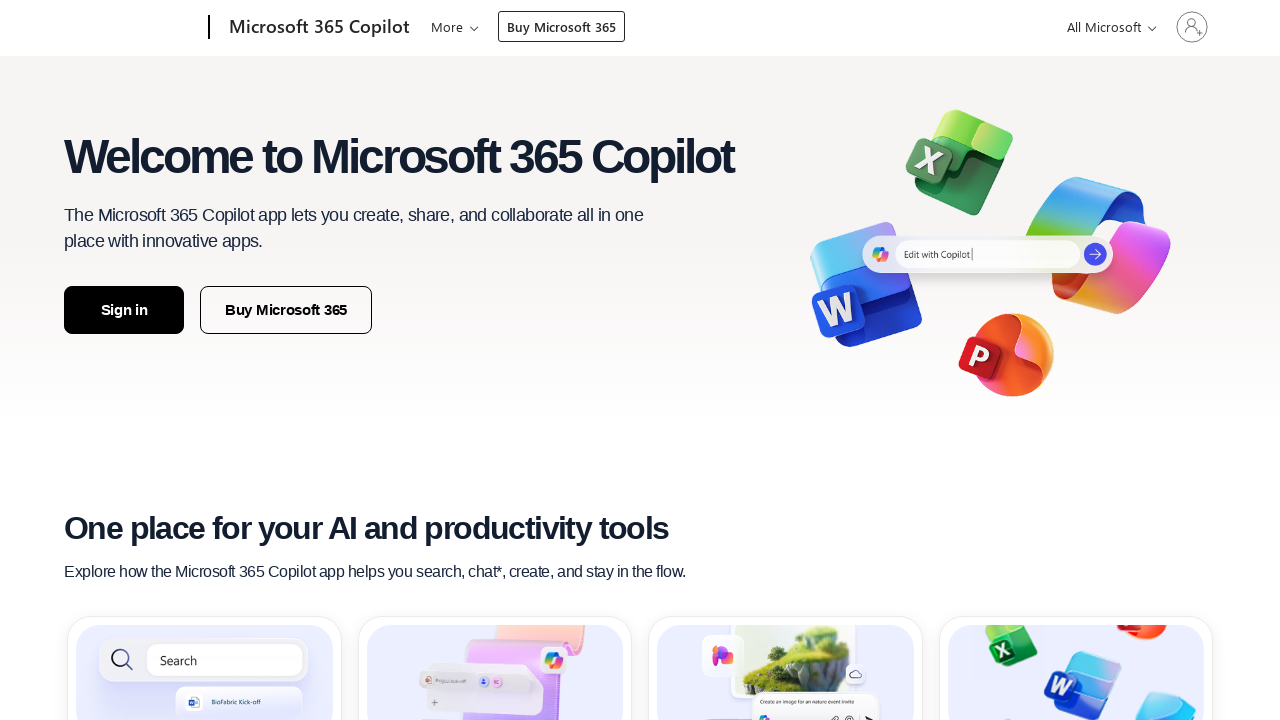